Tests invalid registration by attempting to register with an already existing username

Starting URL: https://www.demoblaze.com/index.html

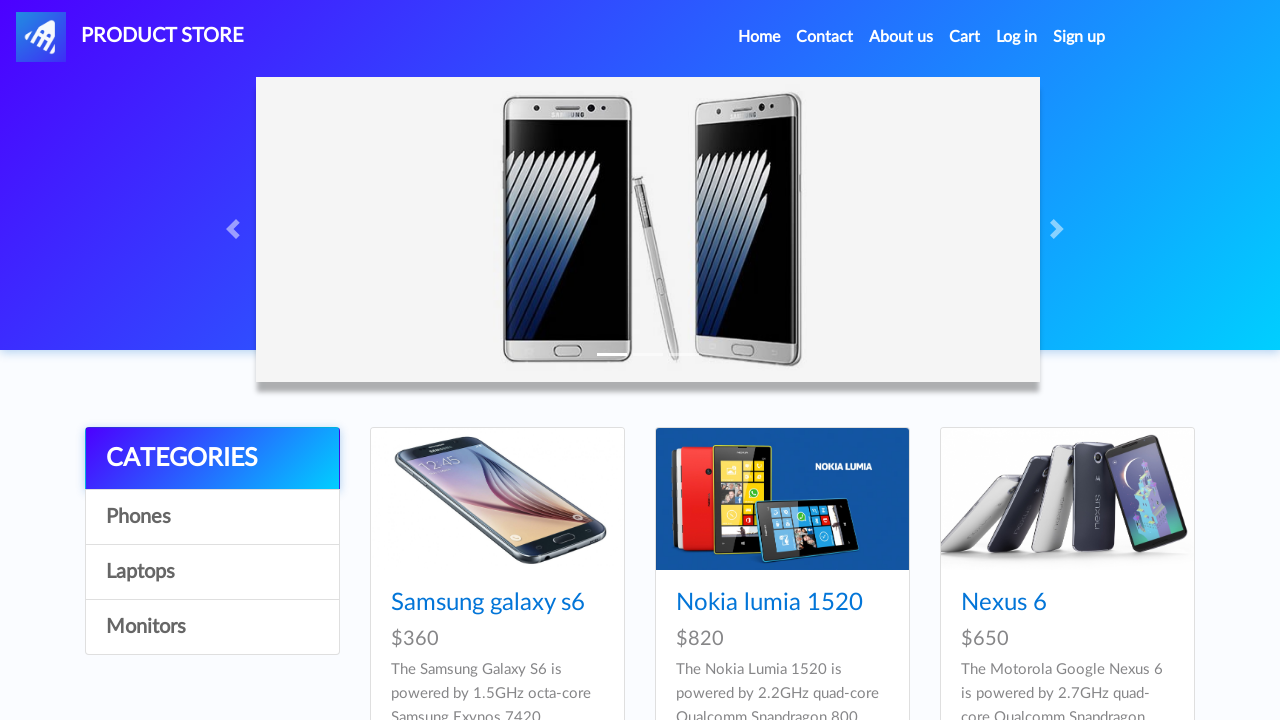

Clicked sign up button to open registration modal at (1079, 37) on #signin2
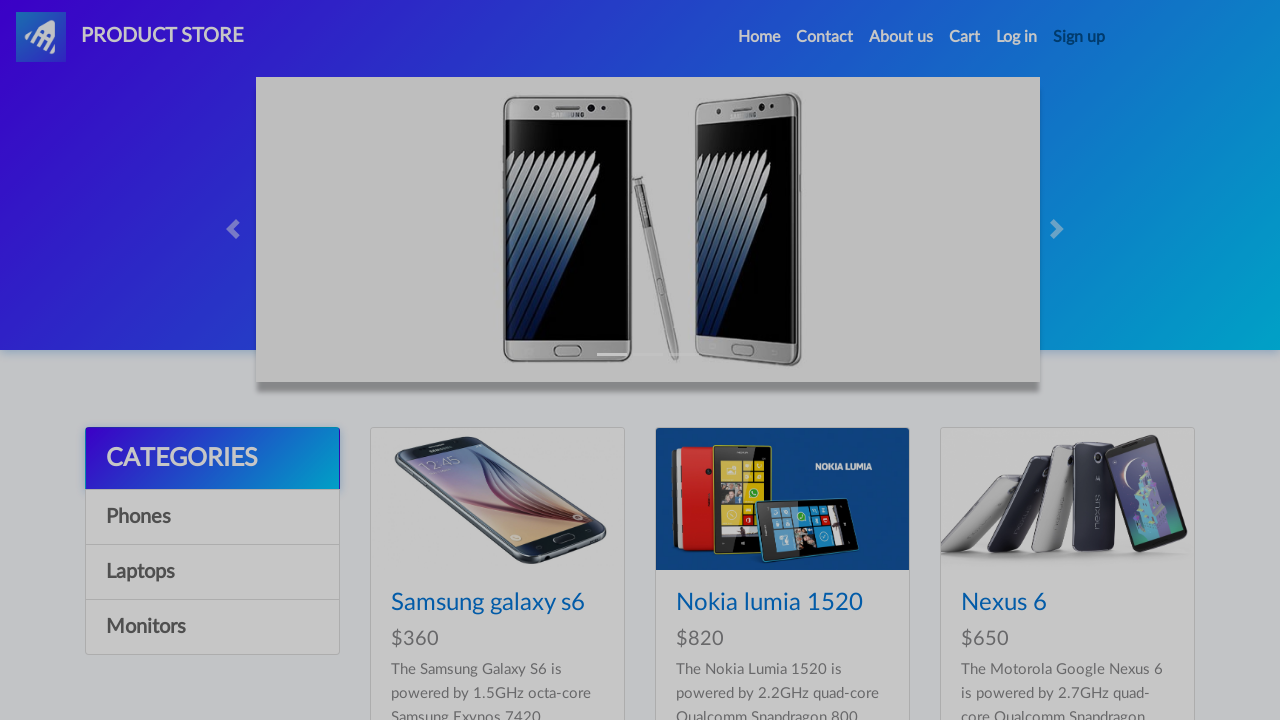

Registration modal appeared with username field visible
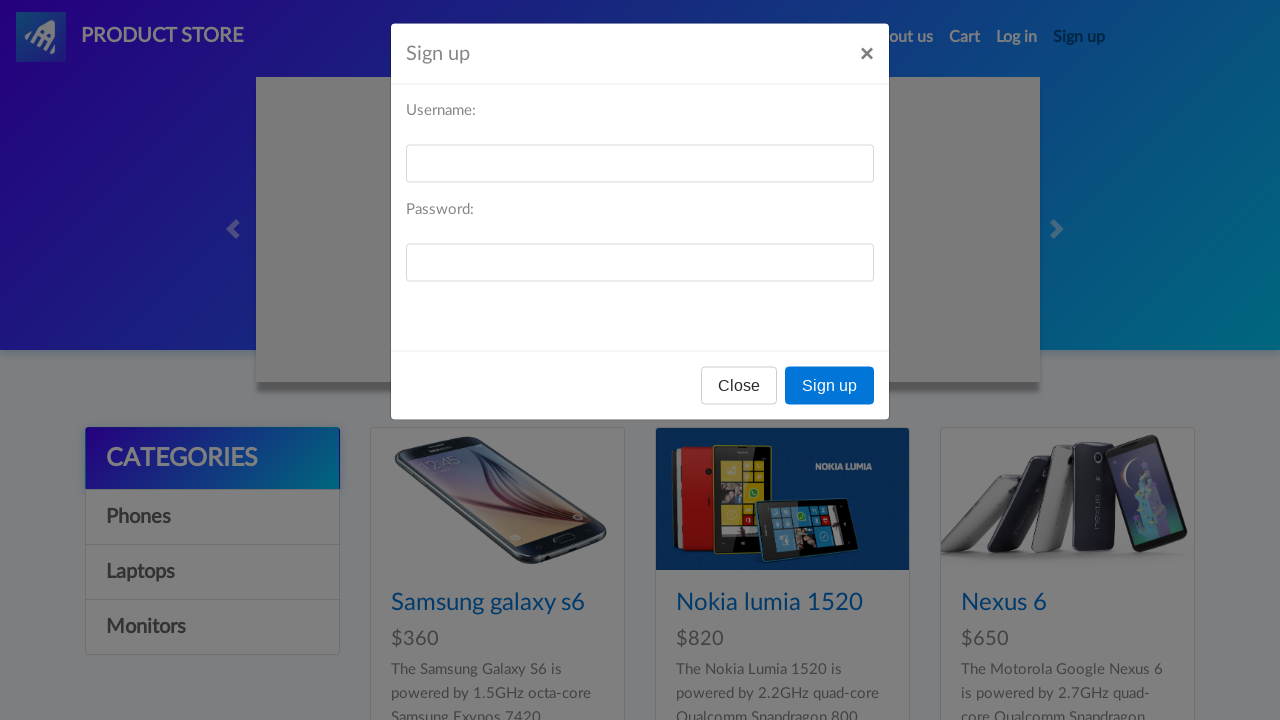

Filled username field with 'admin' (existing username) on #sign-username
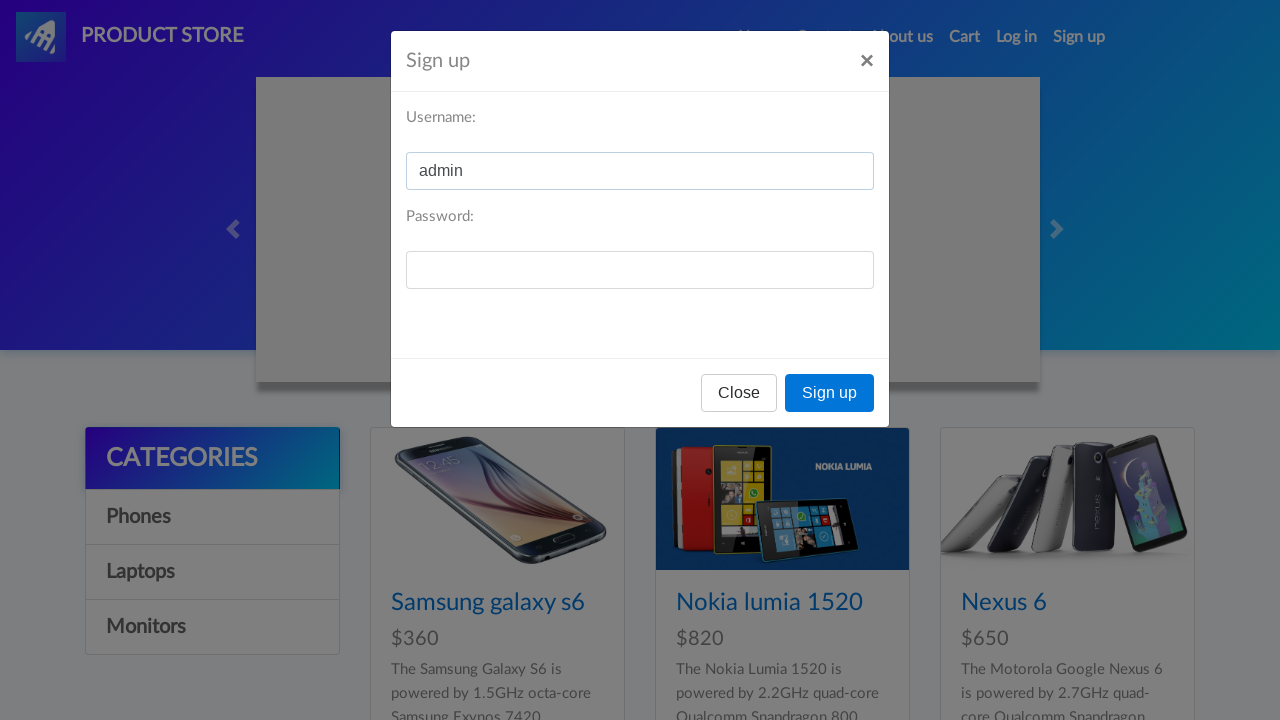

Filled password field with test password on #sign-password
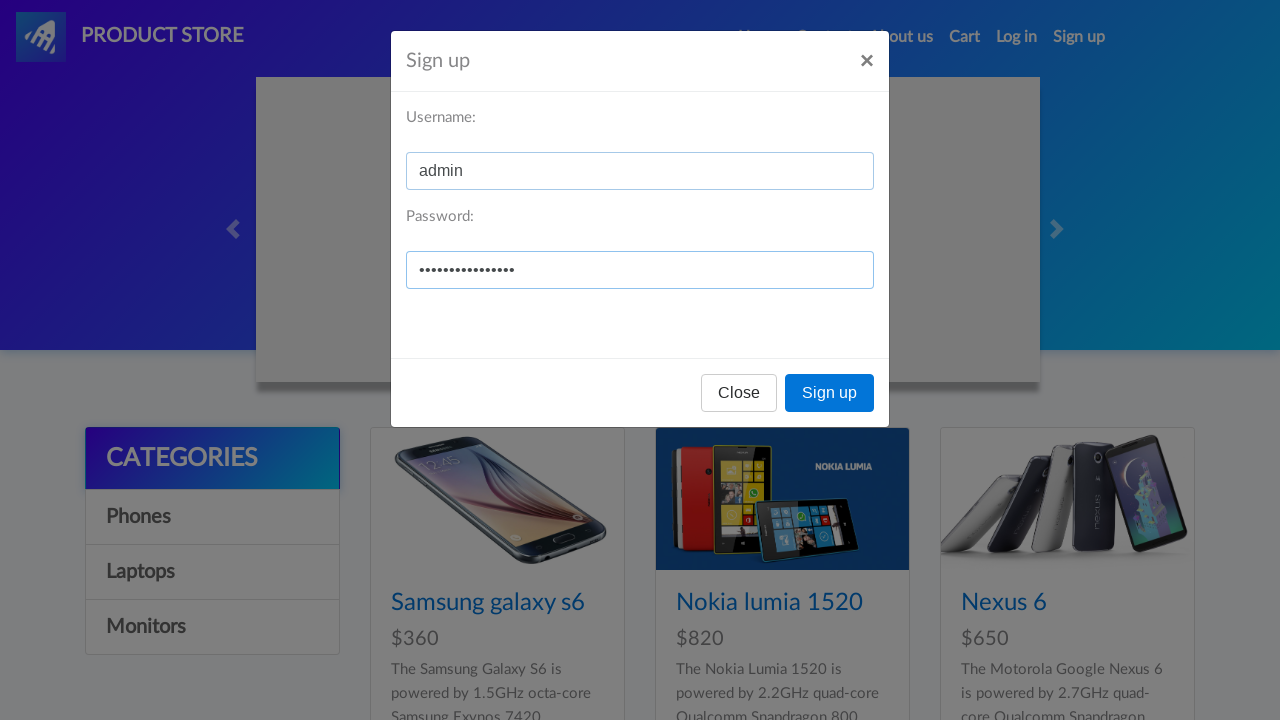

Clicked sign up button to attempt registration with existing username at (830, 393) on button:text('Sign up')
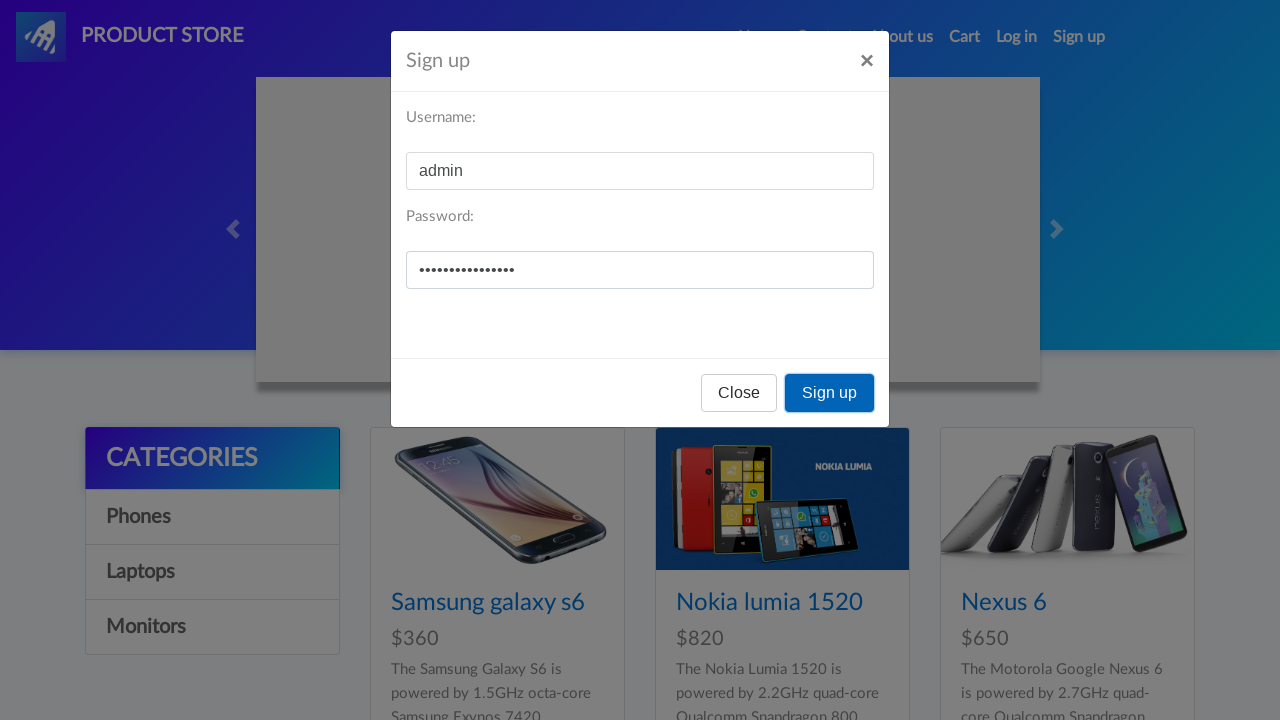

Waited for error message or validation response
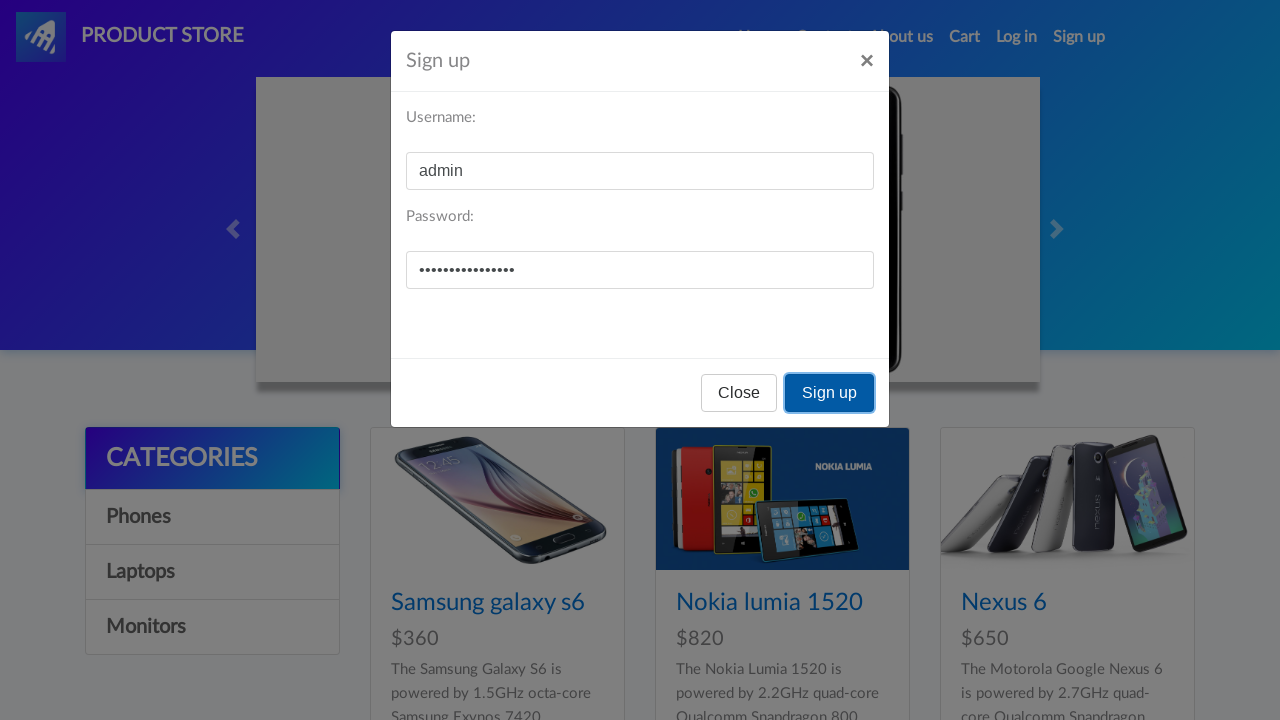

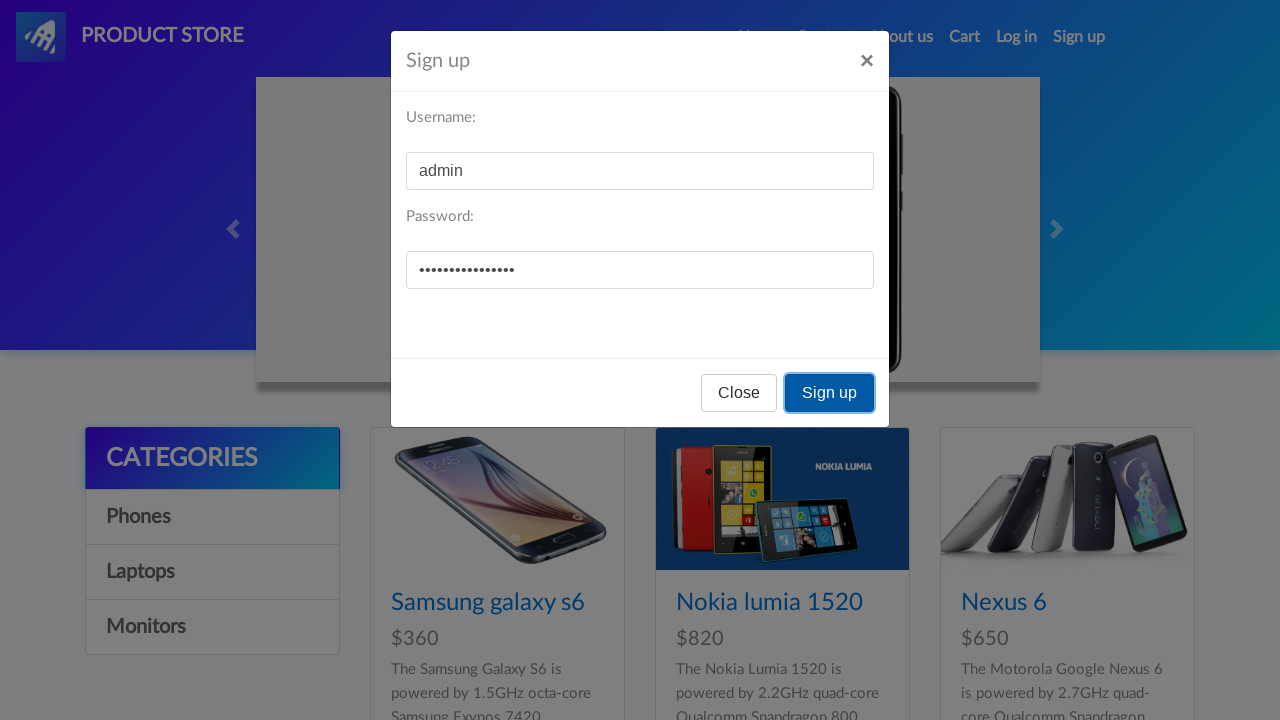